Tests right-click functionality by navigating to context menu page and performing a context click on the designated area

Starting URL: https://the-internet.herokuapp.com/

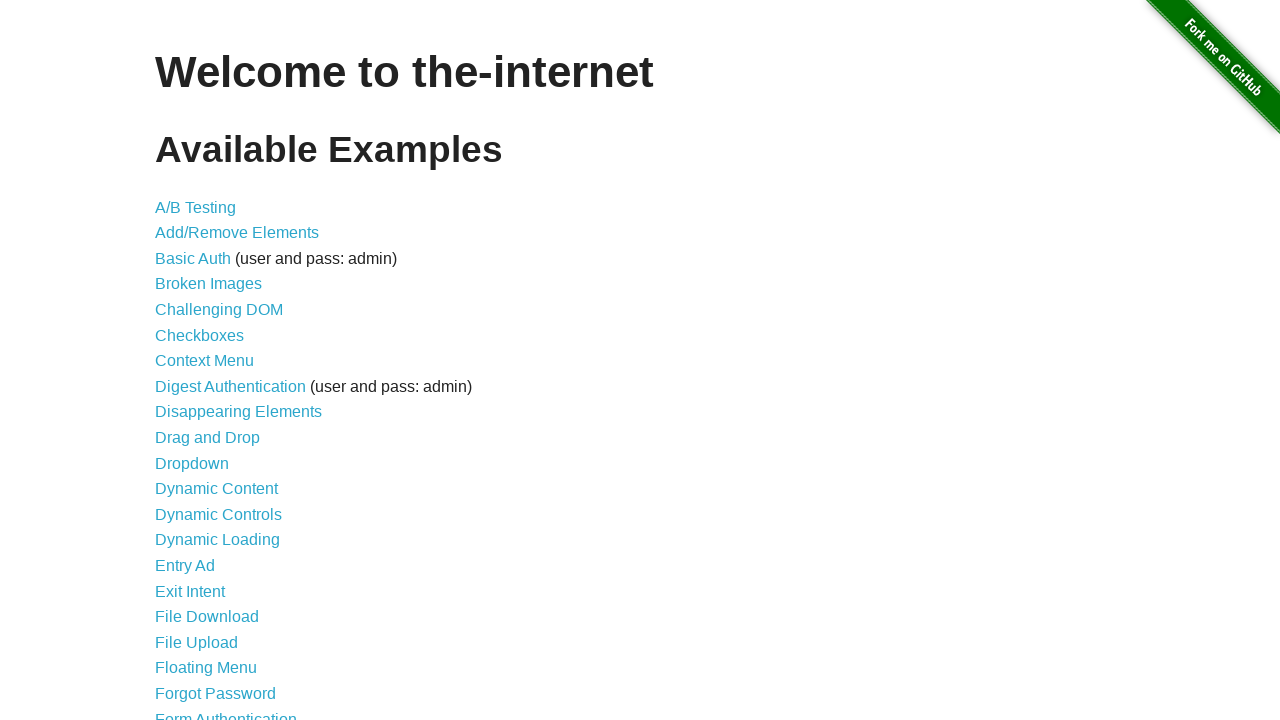

Clicked on Context Menu link at (204, 361) on text=Context Menu
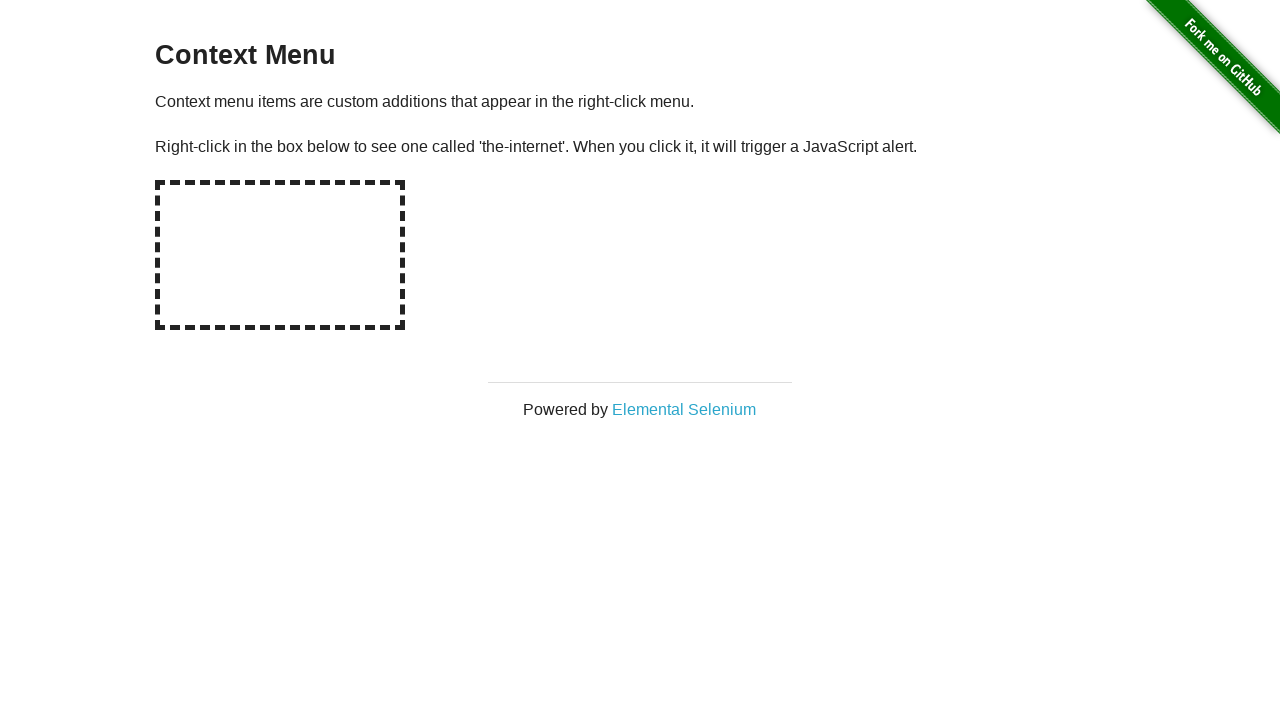

Performed right-click on hot spot area at (280, 255) on #hot-spot
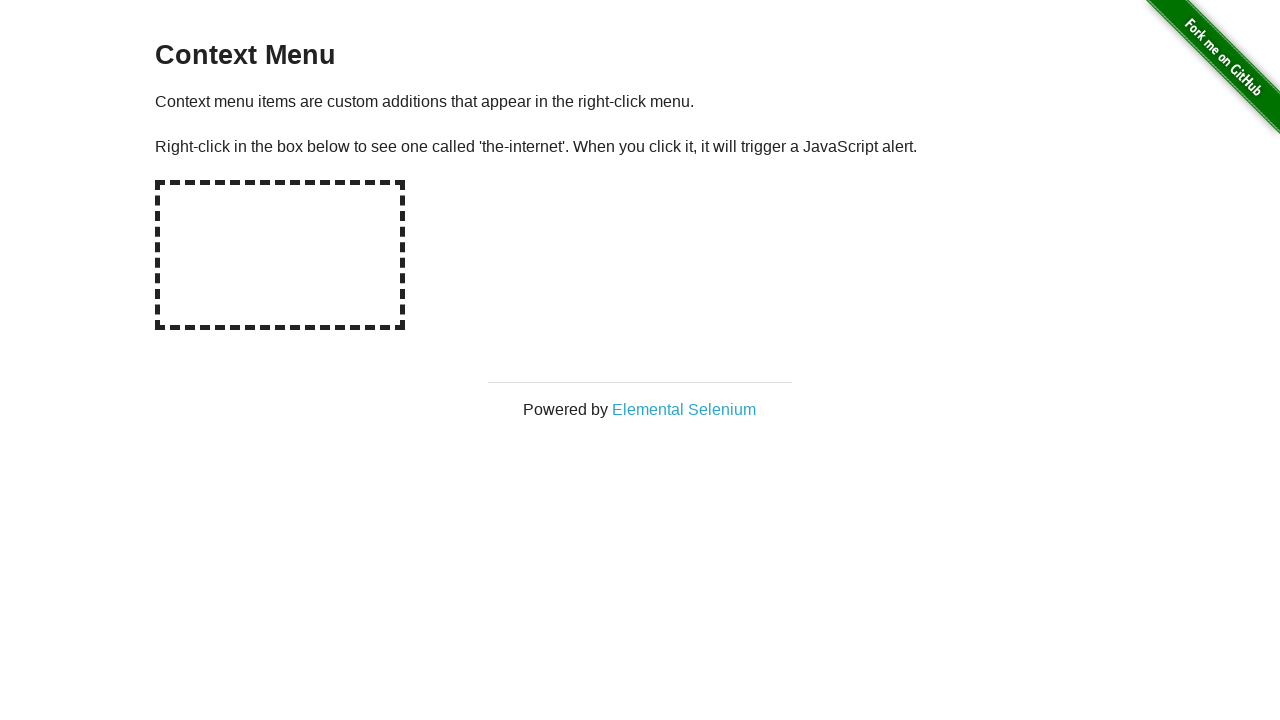

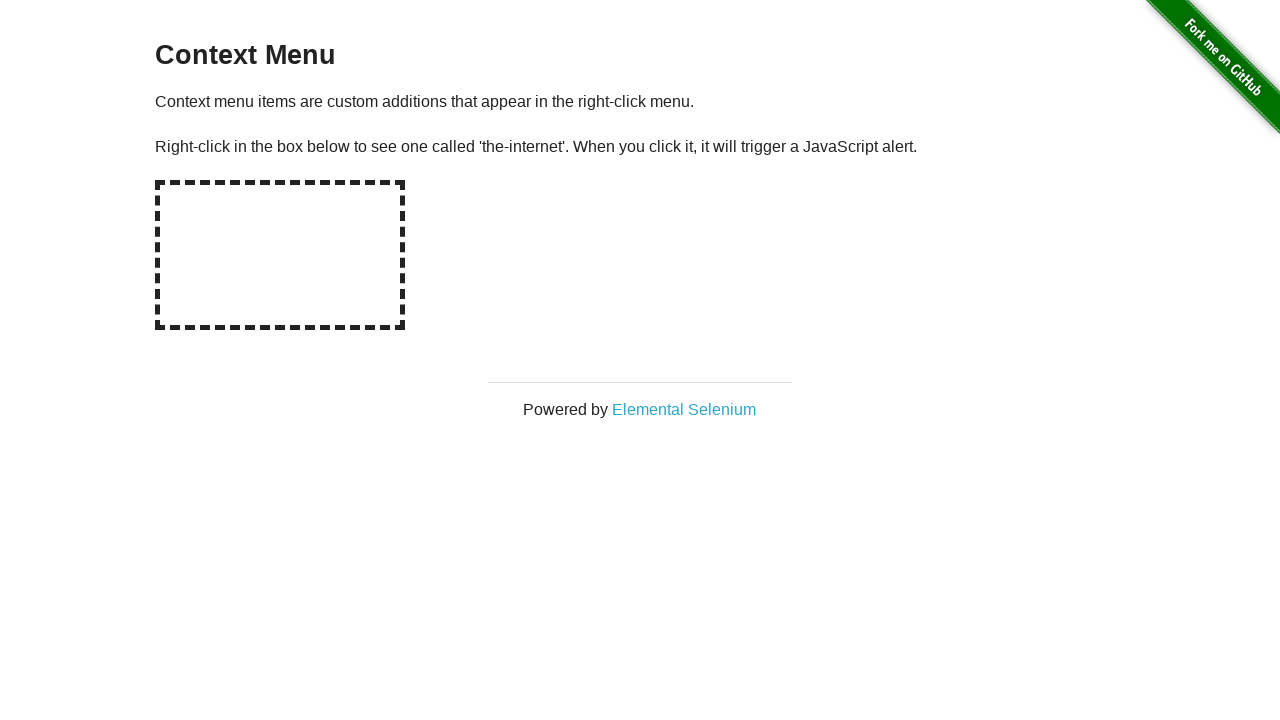